Navigates to automationbykrishna.com, clicks on the Demo link, and verifies that the data table with employee information is displayed.

Starting URL: http://automationbykrishna.com

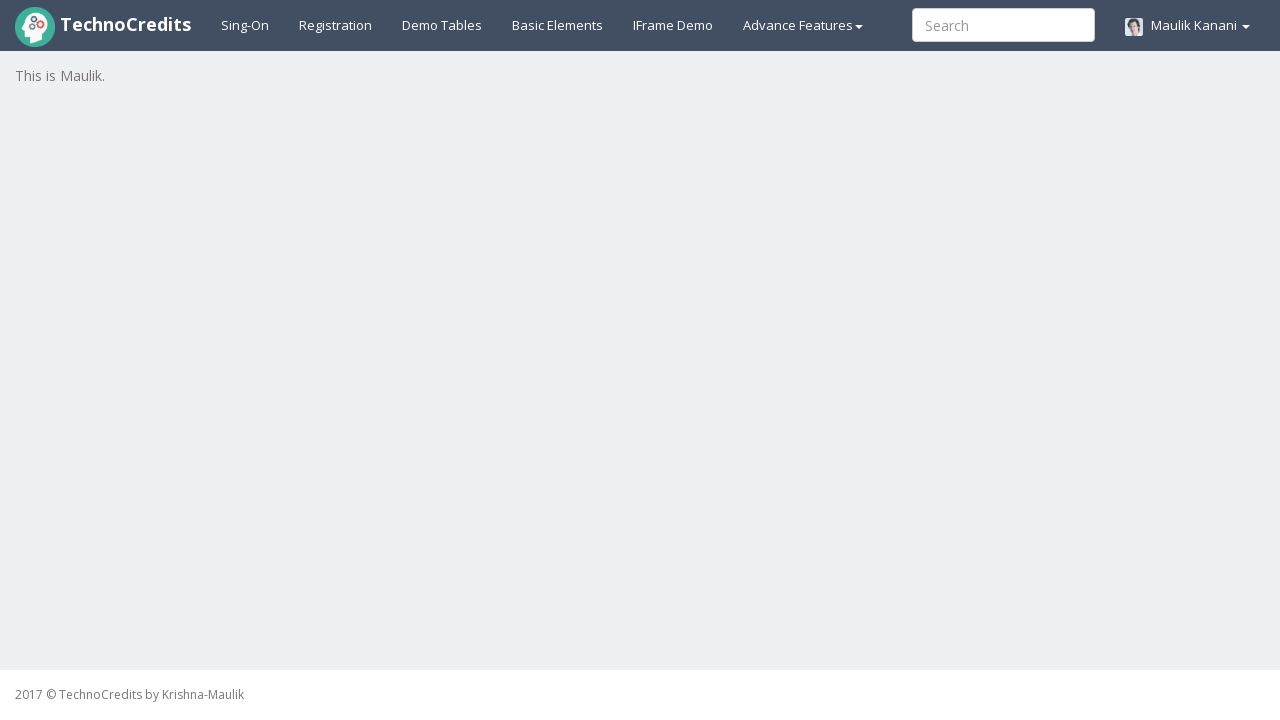

Navigated to automationbykrishna.com
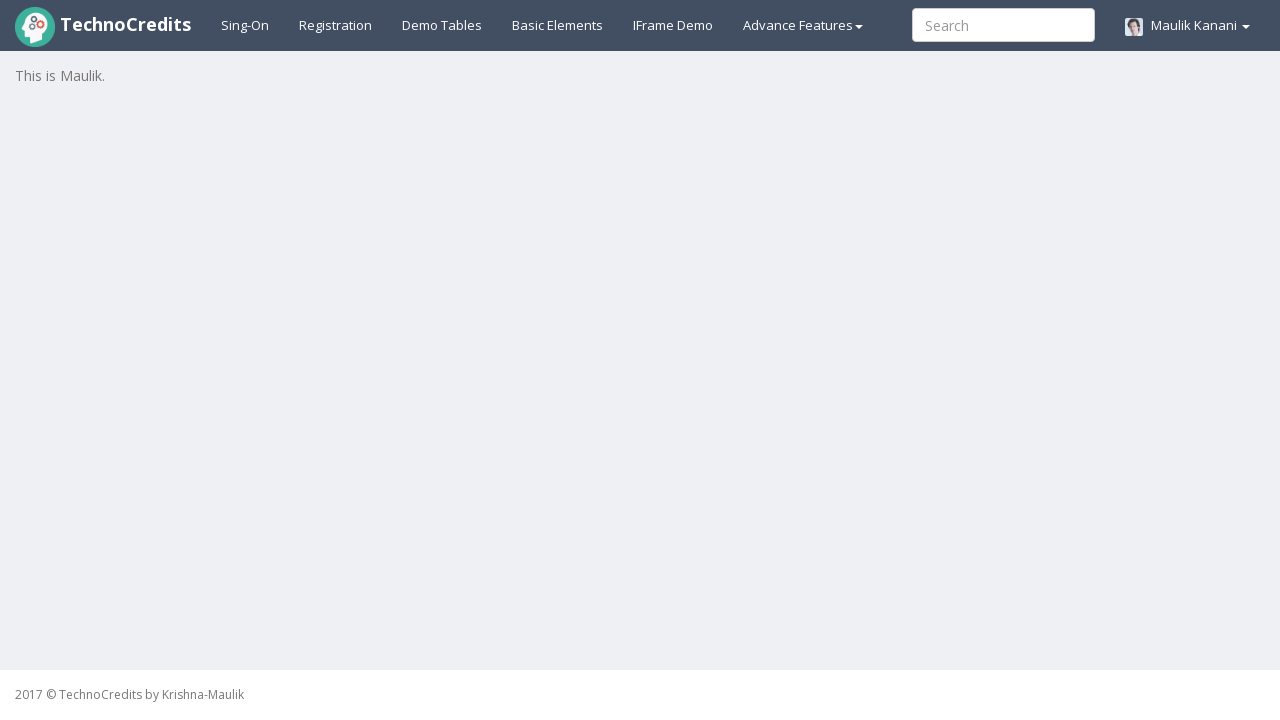

Clicked on the Demo link at (442, 25) on a#demotable
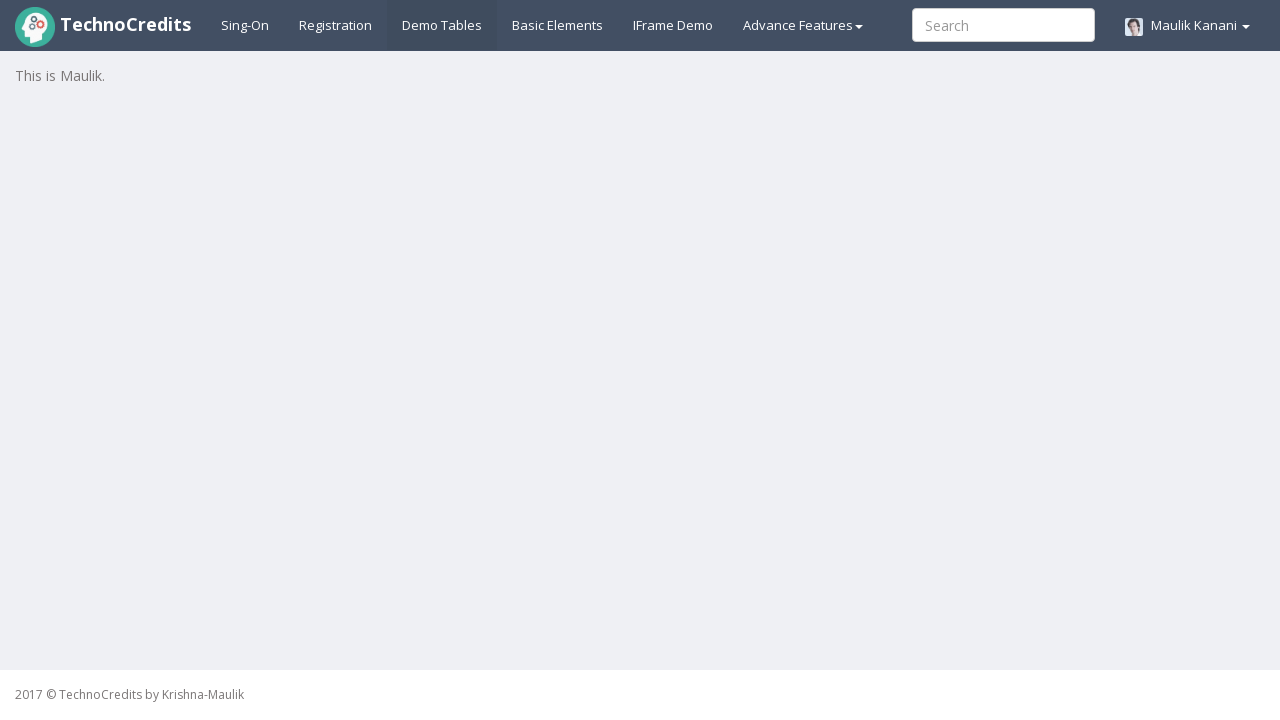

Data table with employee information loaded
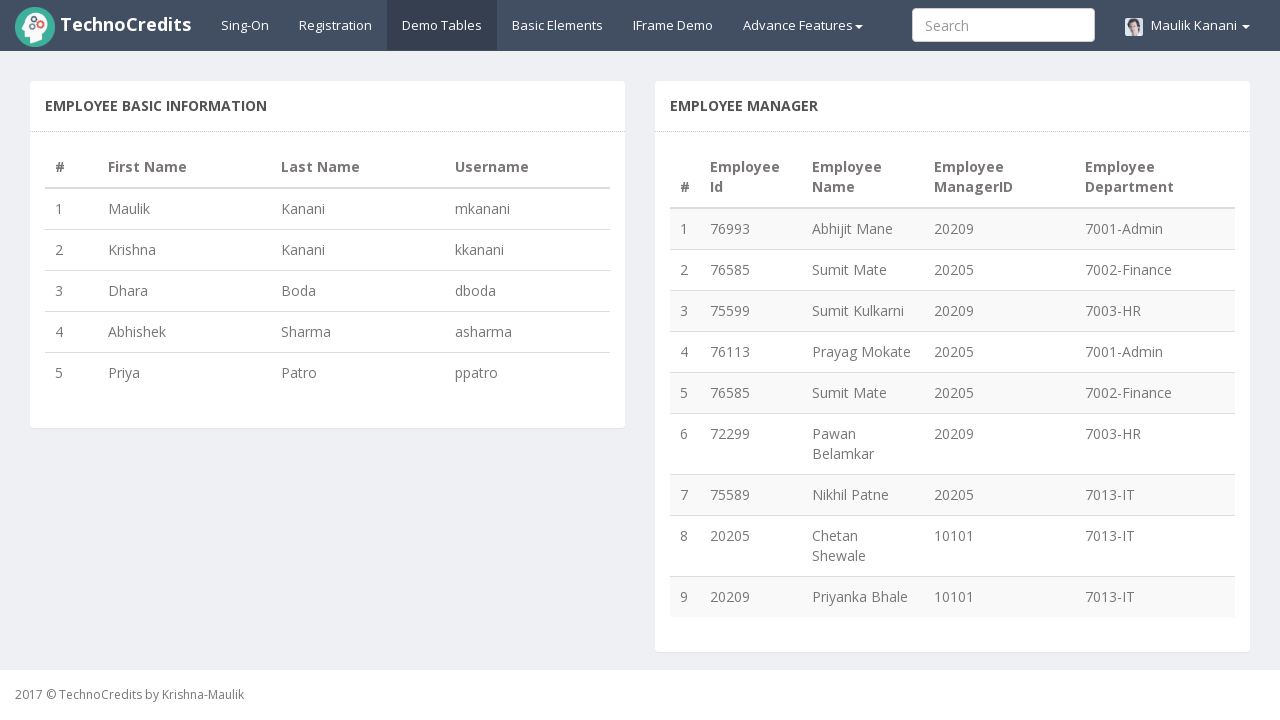

Verified that data table rows with employee information are displayed
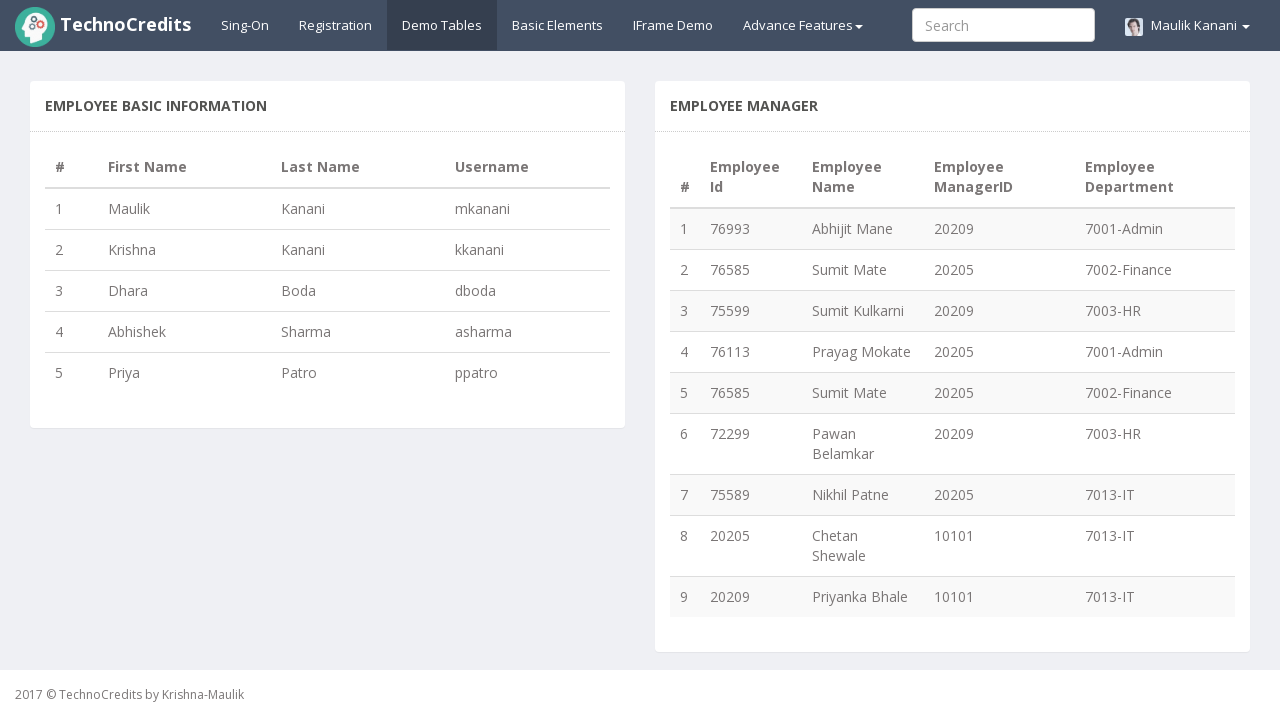

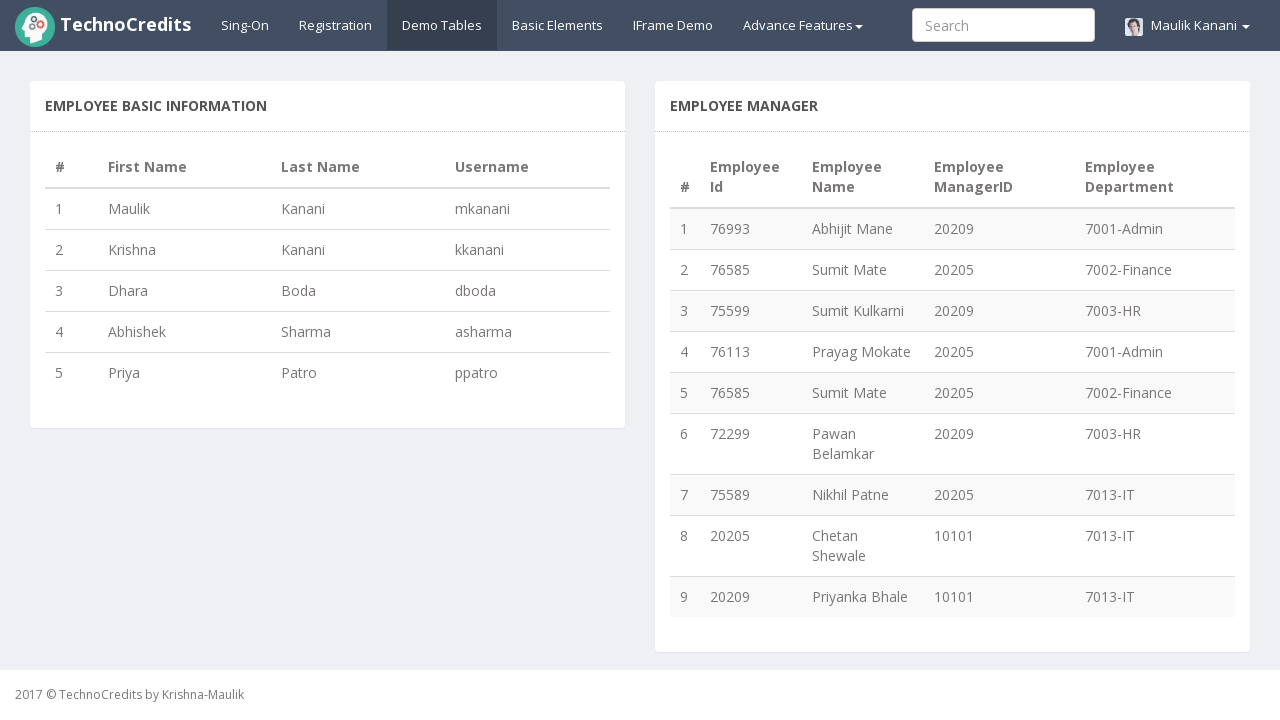